Opens TestProject homepage and then opens a new browser window to navigate to the TestProject blog

Starting URL: https://testproject.io/

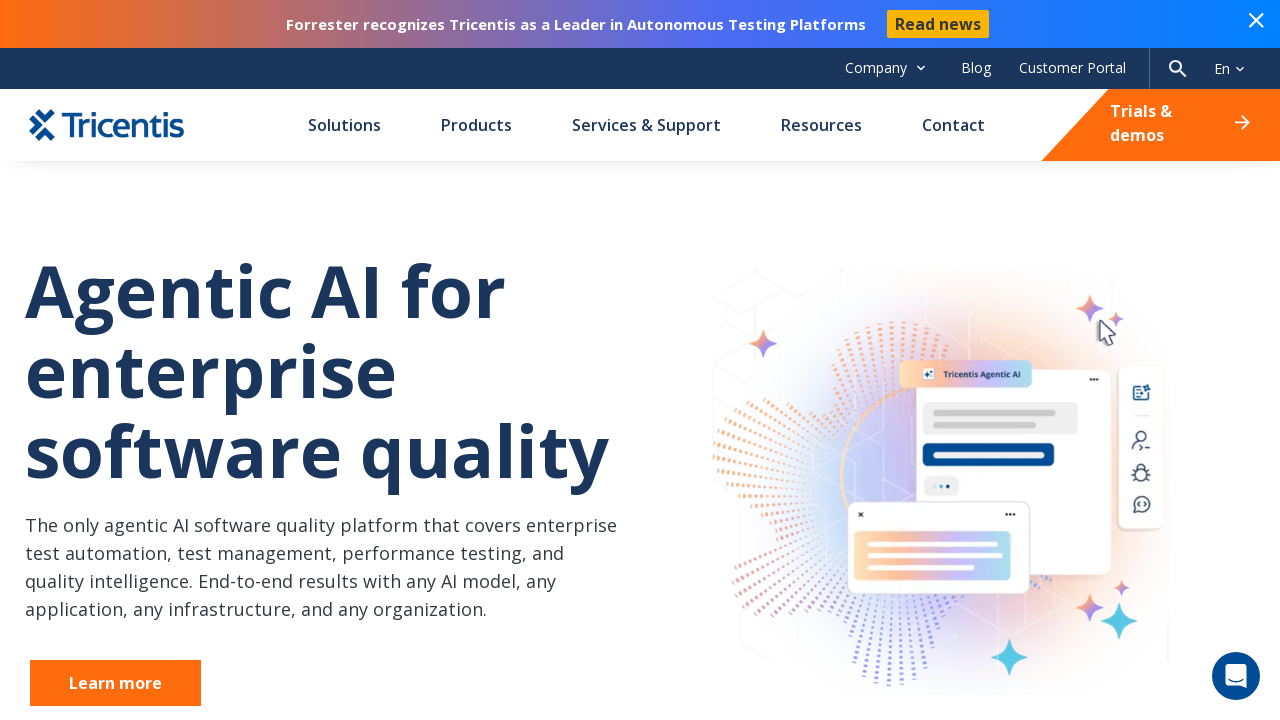

Opened a new browser window
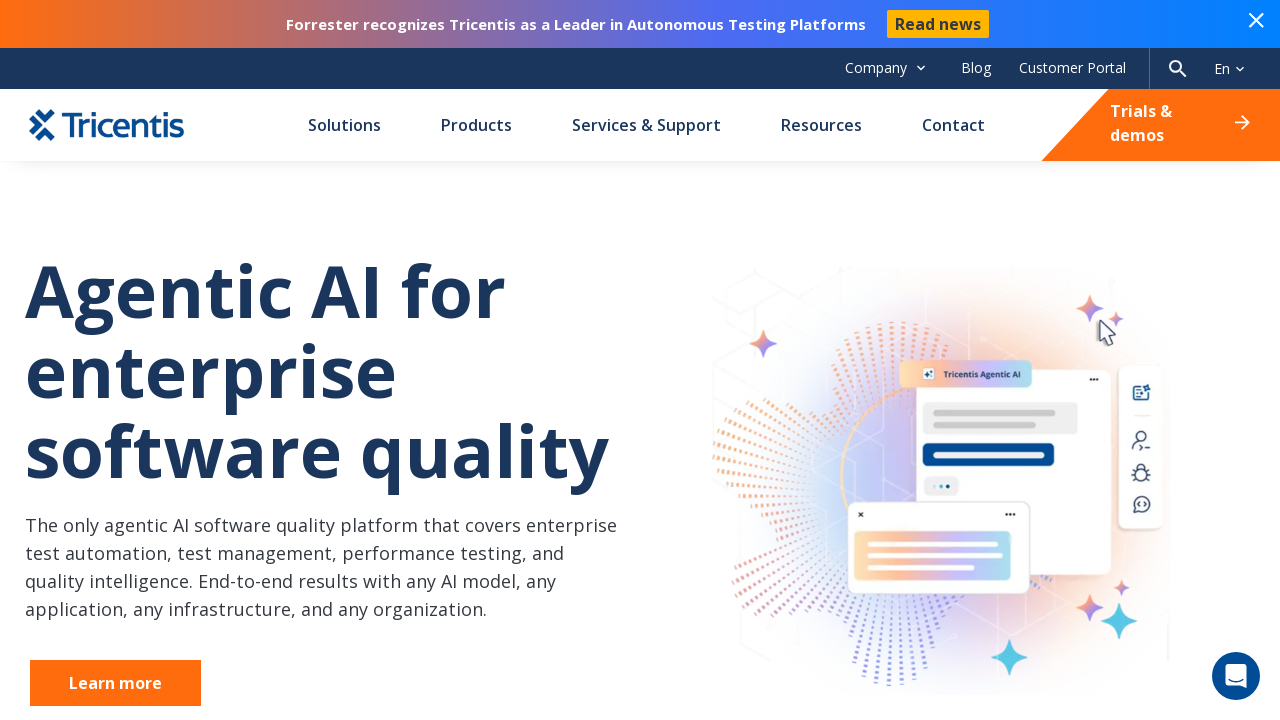

Navigated to TestProject blog in new window
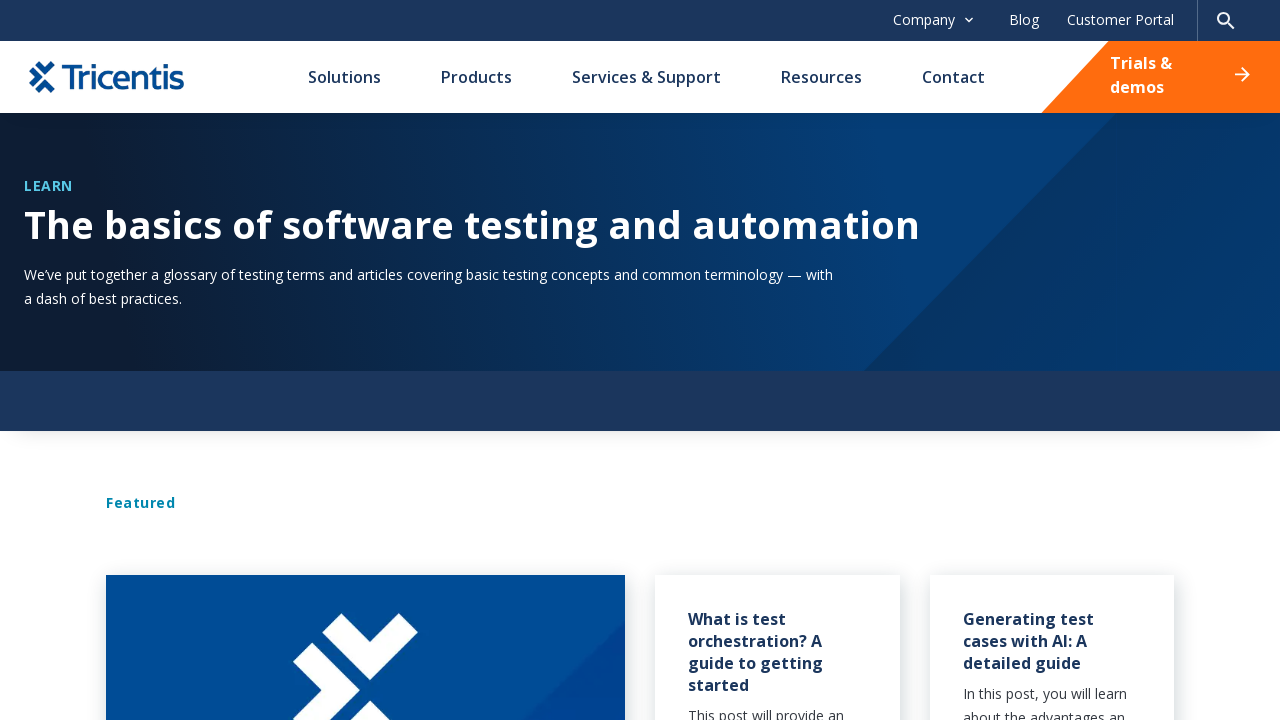

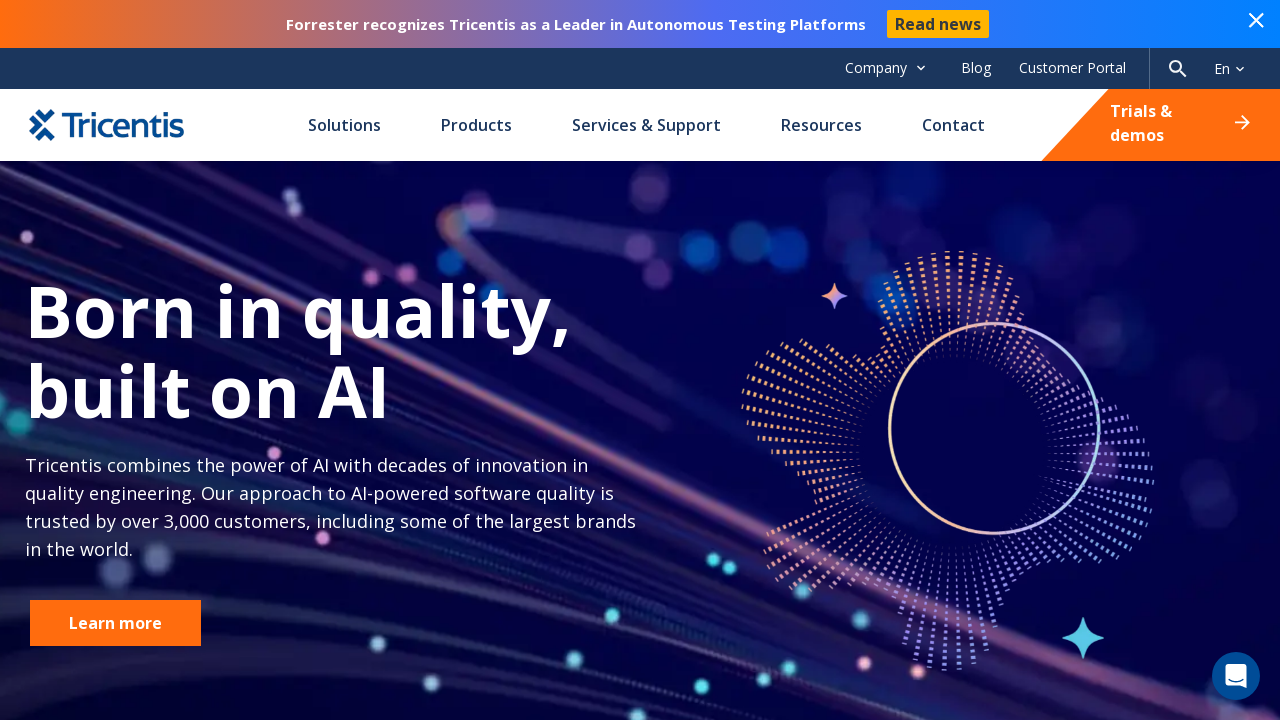